Tests that edits are saved when the edit input loses focus (blur)

Starting URL: https://demo.playwright.dev/todomvc

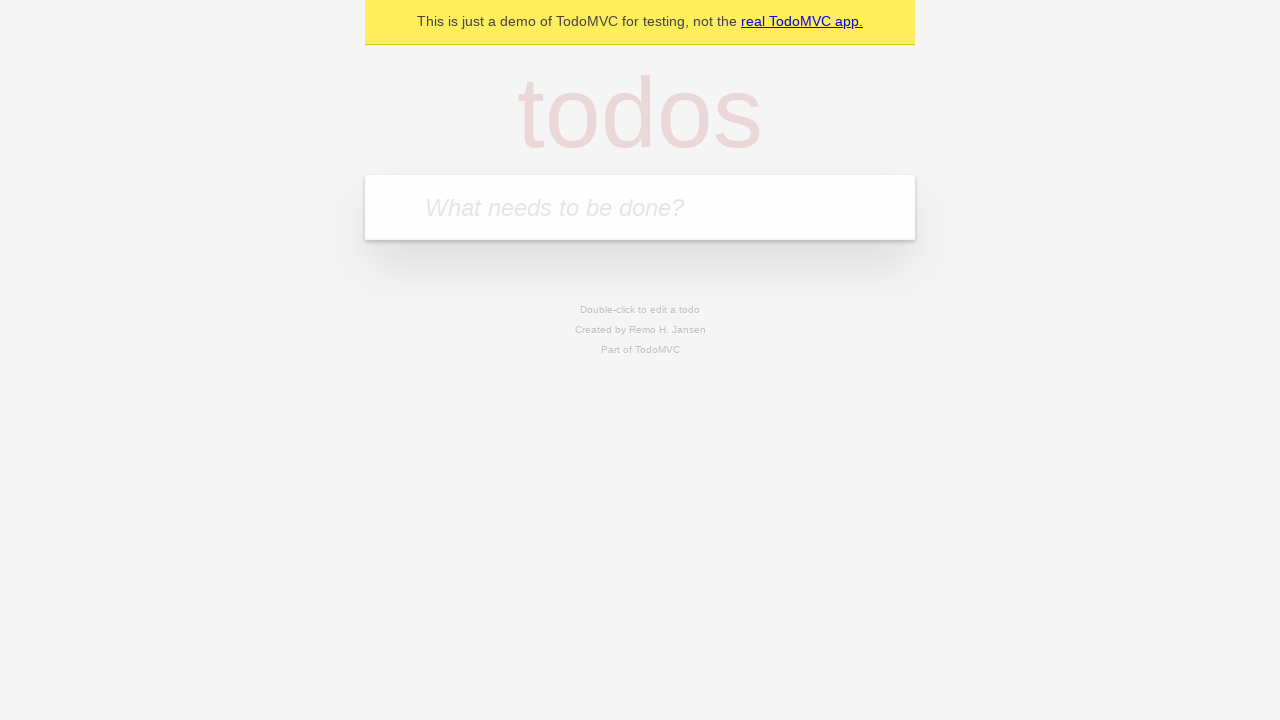

Filled todo input with 'buy some cheese' on internal:attr=[placeholder="What needs to be done?"i]
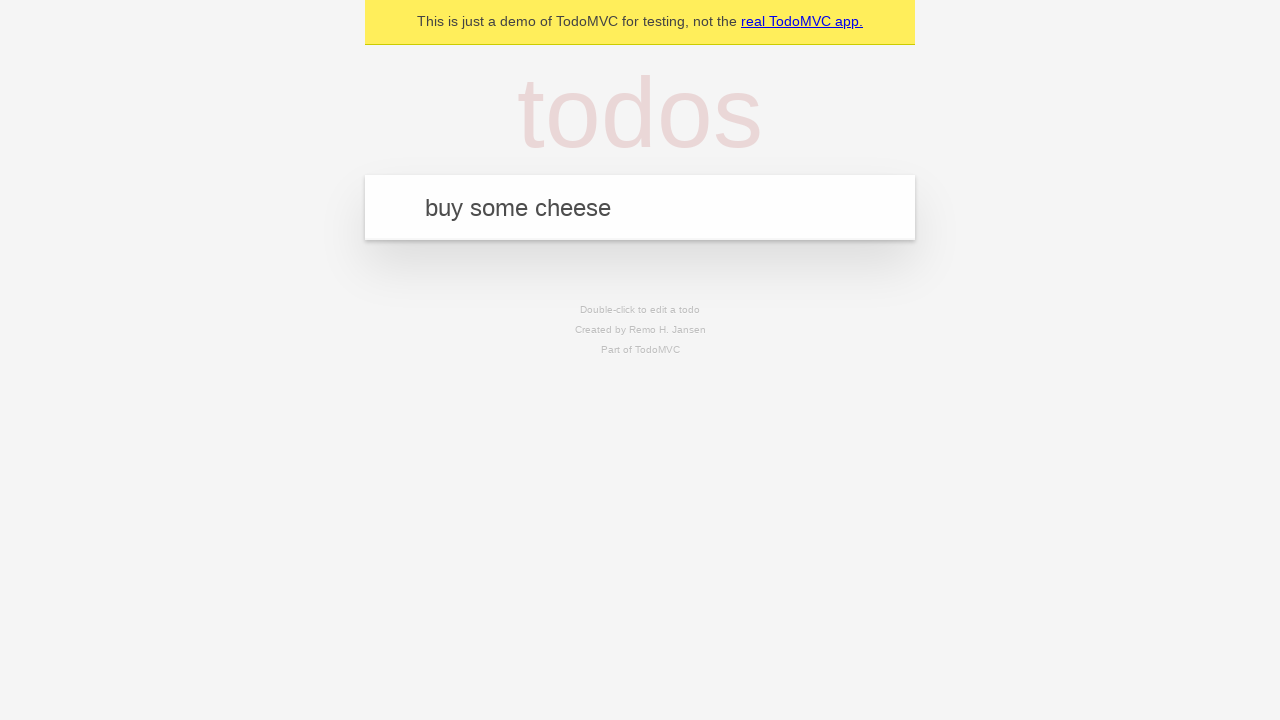

Pressed Enter to create first todo on internal:attr=[placeholder="What needs to be done?"i]
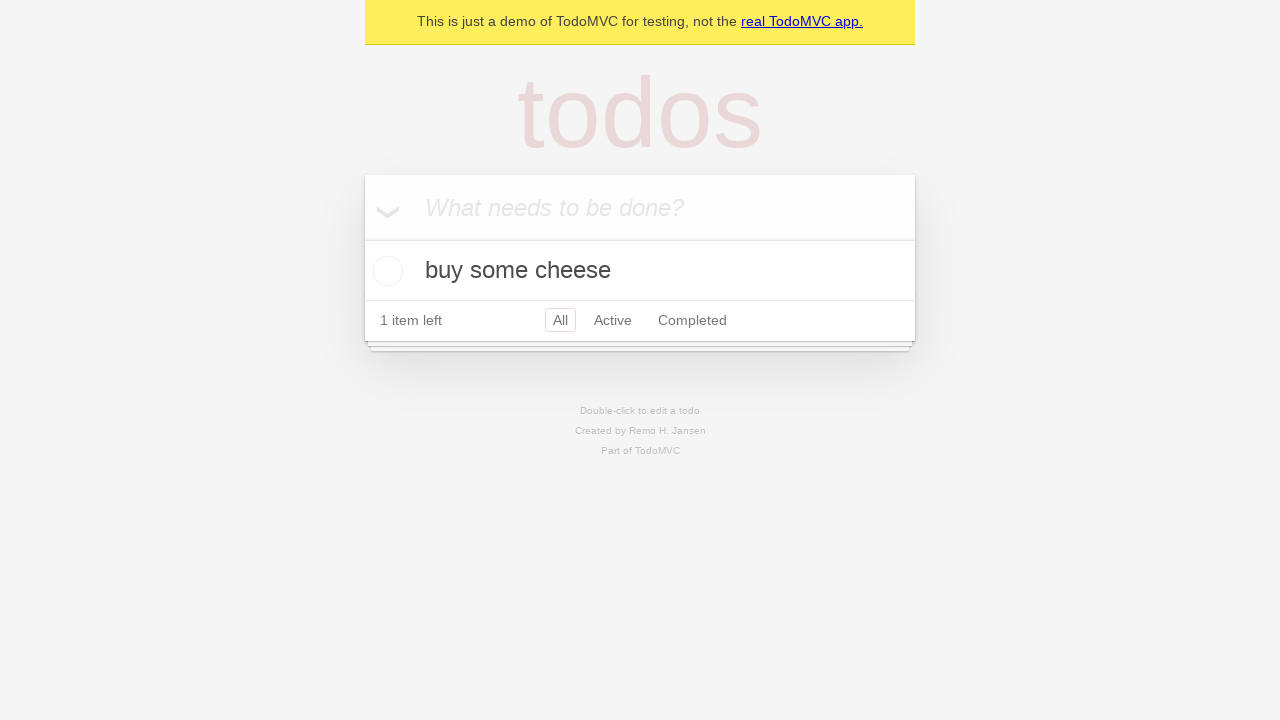

Filled todo input with 'feed the cat' on internal:attr=[placeholder="What needs to be done?"i]
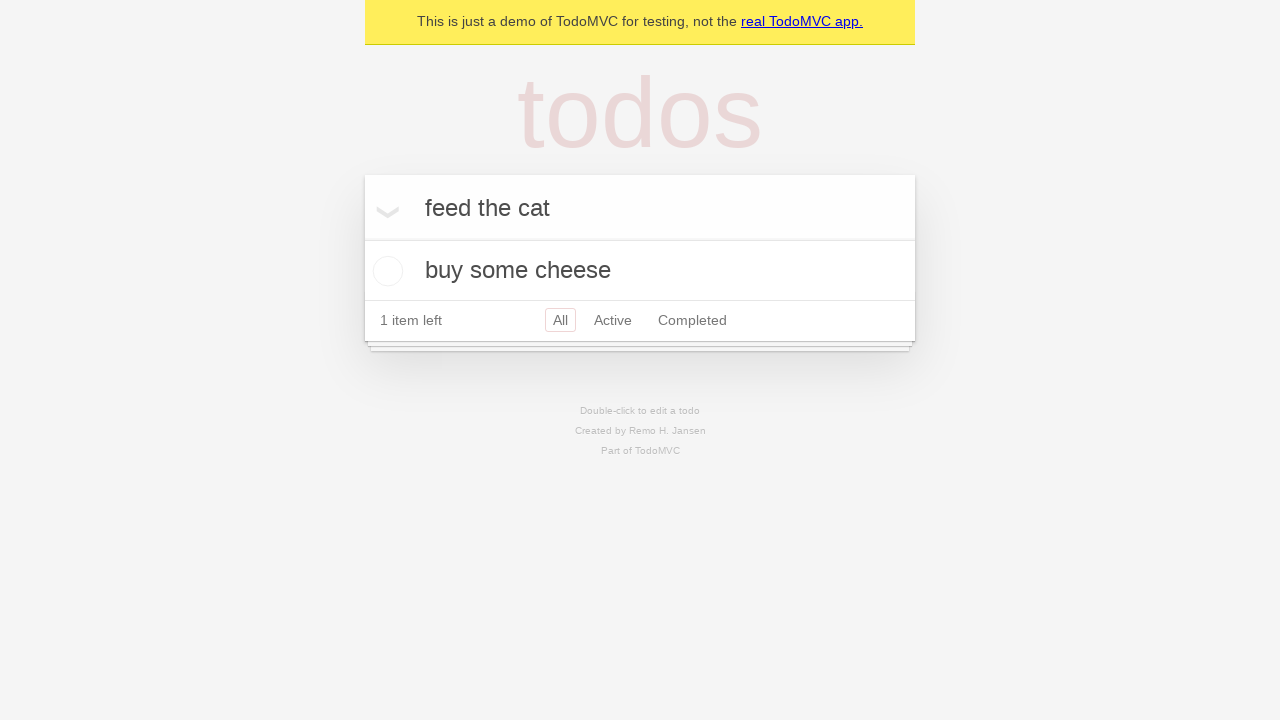

Pressed Enter to create second todo on internal:attr=[placeholder="What needs to be done?"i]
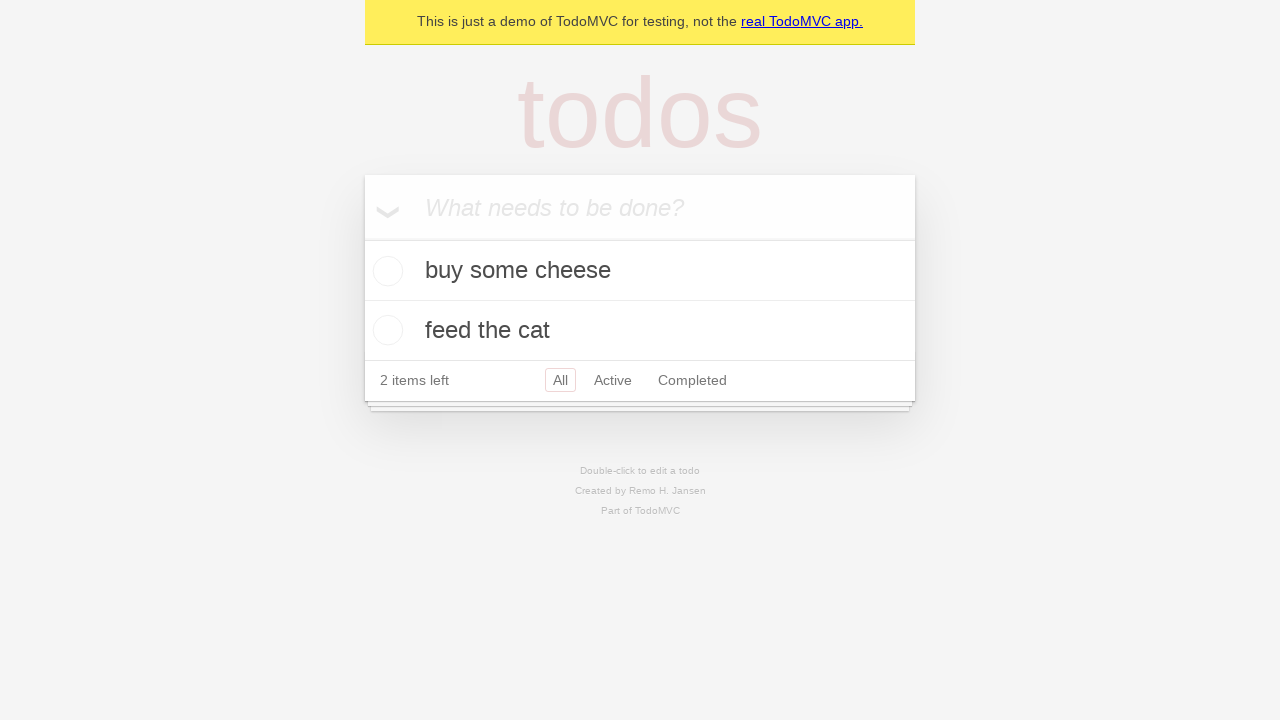

Filled todo input with 'book a doctors appointment' on internal:attr=[placeholder="What needs to be done?"i]
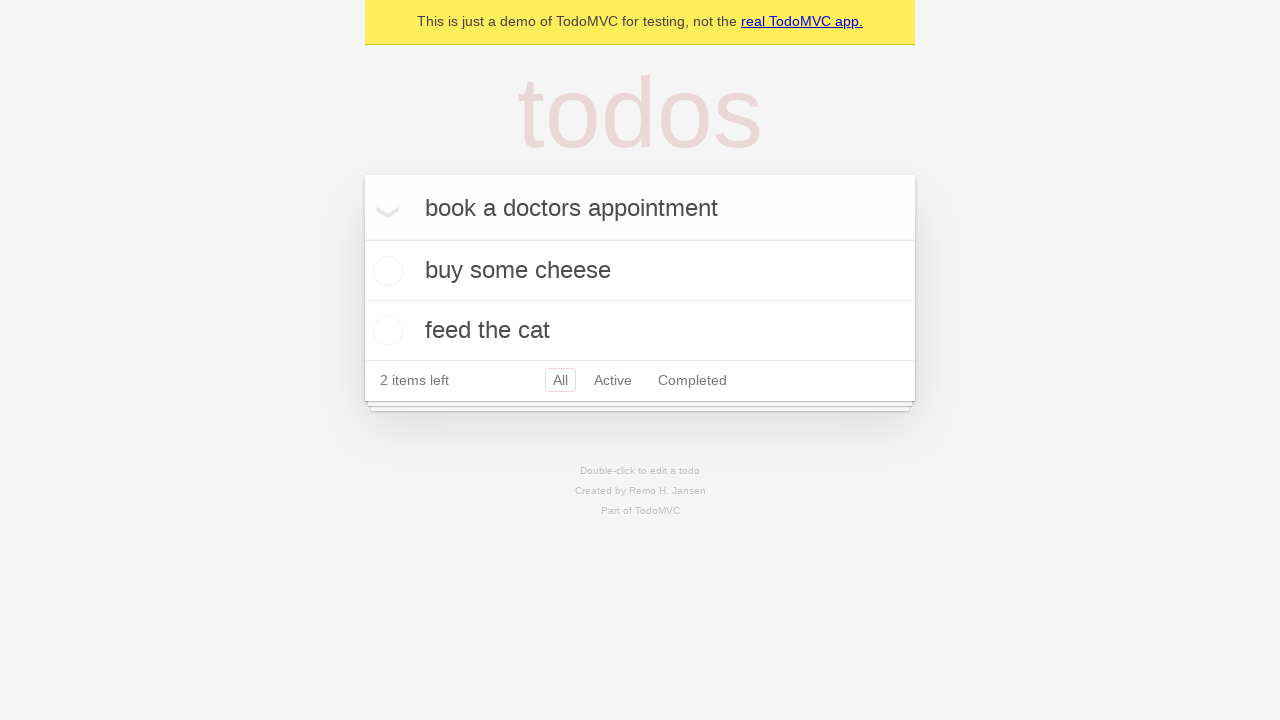

Pressed Enter to create third todo on internal:attr=[placeholder="What needs to be done?"i]
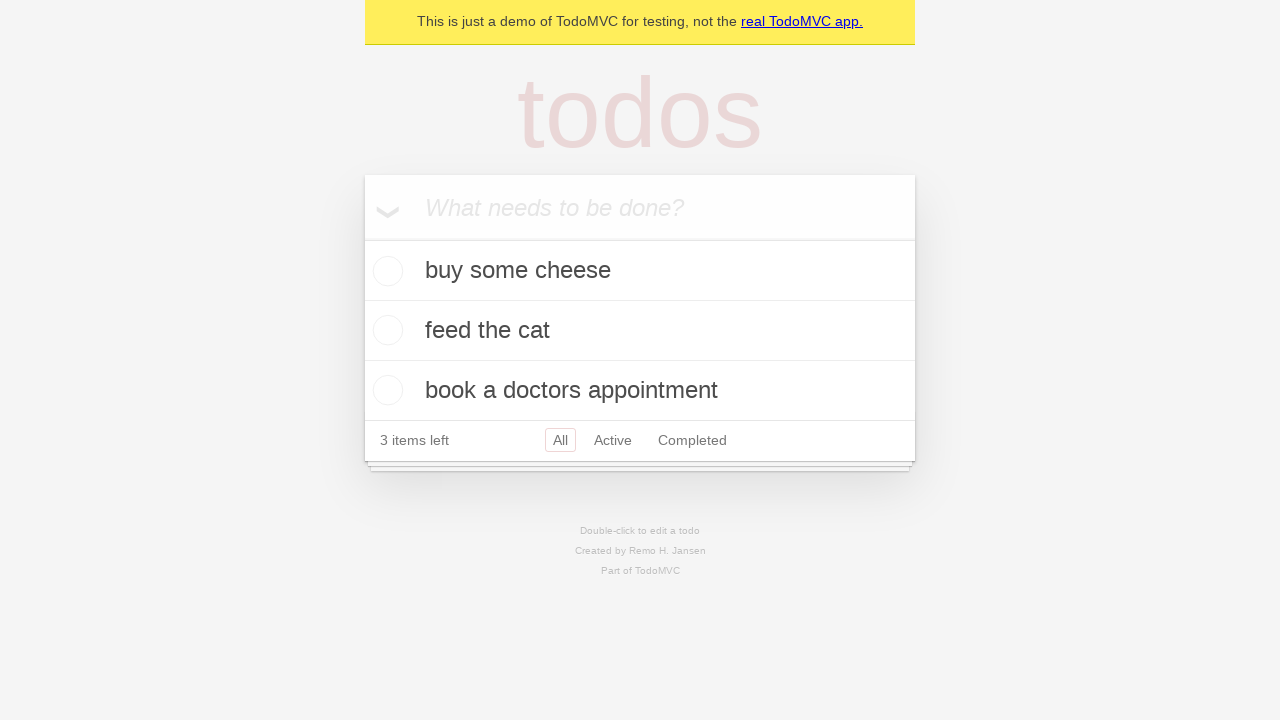

Double-clicked second todo to enter edit mode at (640, 331) on internal:testid=[data-testid="todo-item"s] >> nth=1
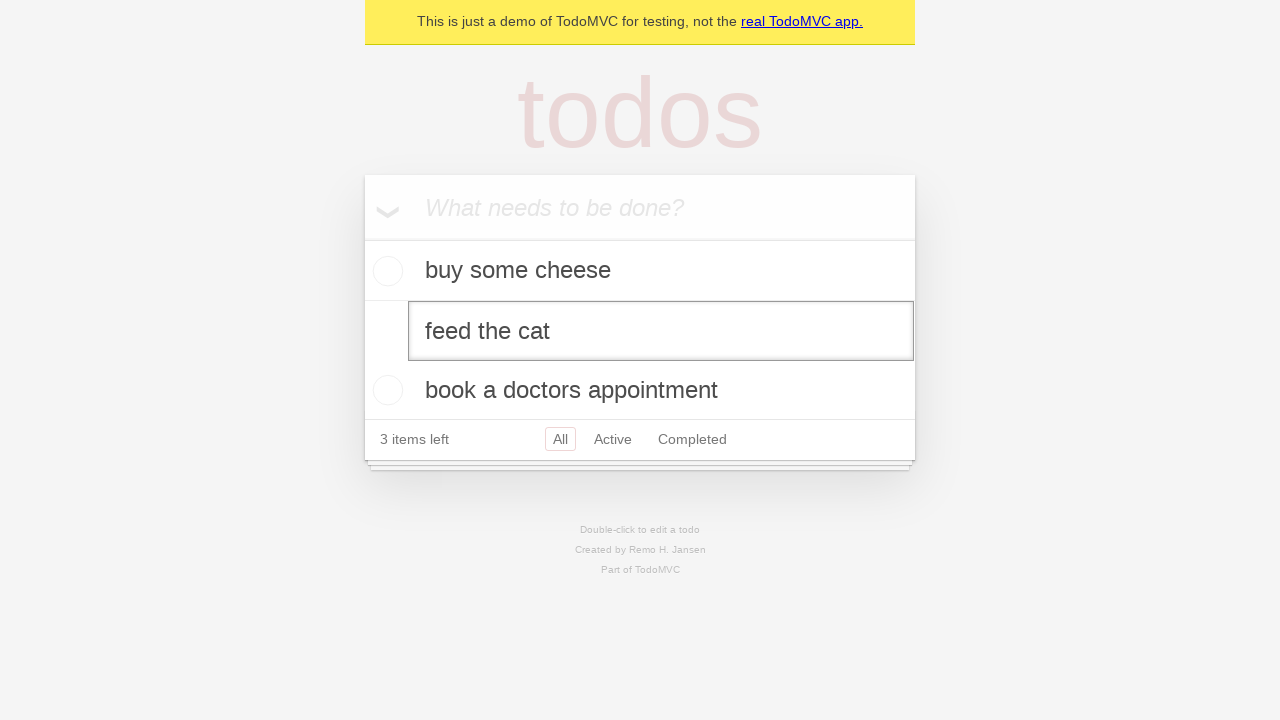

Filled edit textbox with 'buy some sausages' on internal:testid=[data-testid="todo-item"s] >> nth=1 >> internal:role=textbox[nam
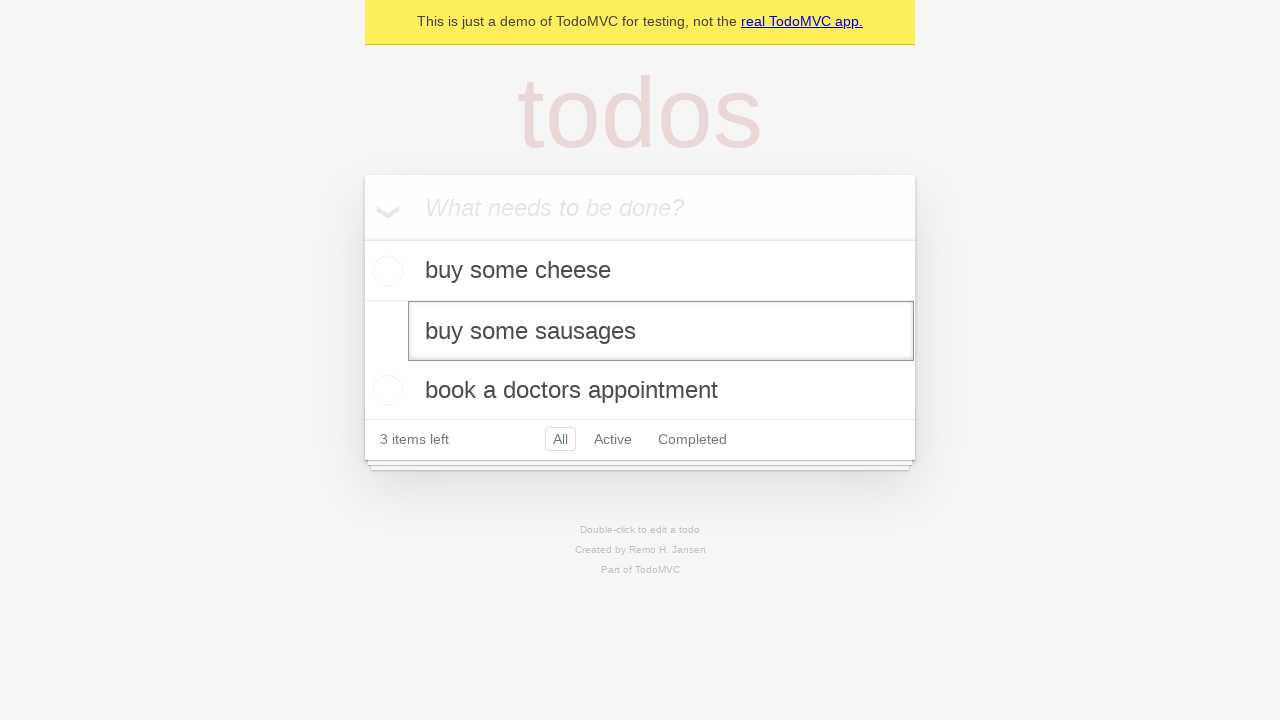

Dispatched blur event to save edit and exit edit mode
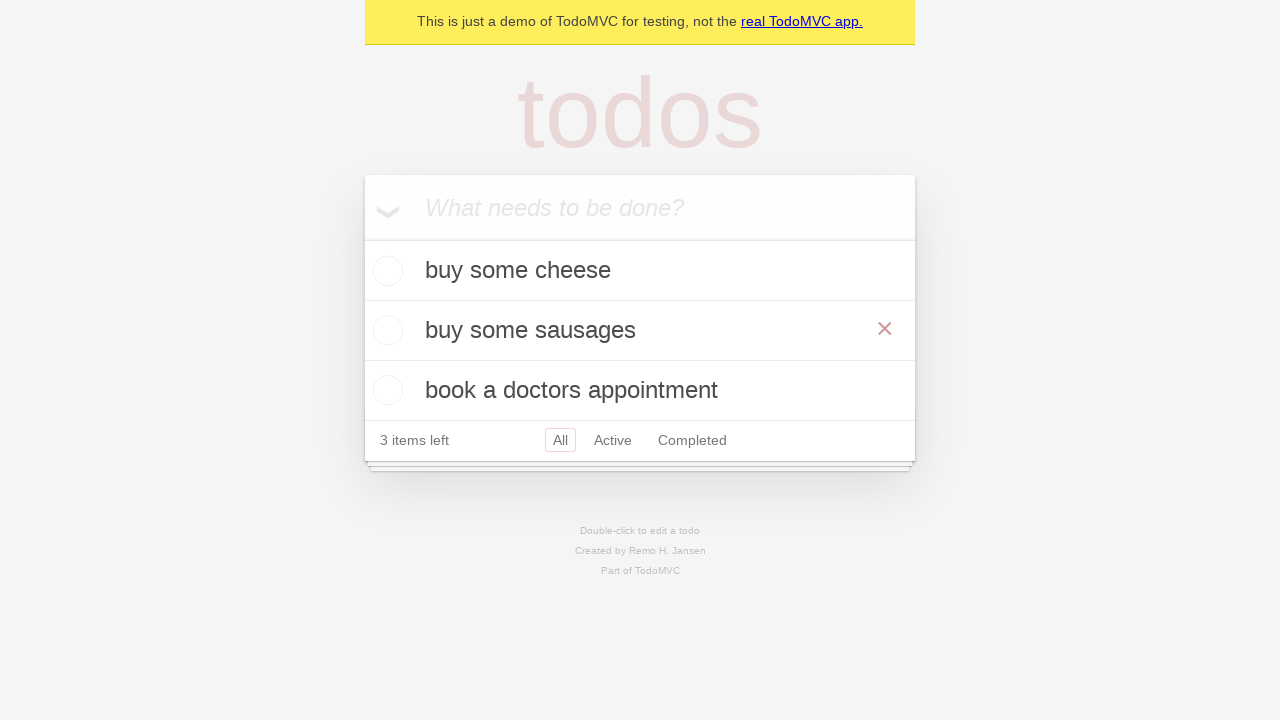

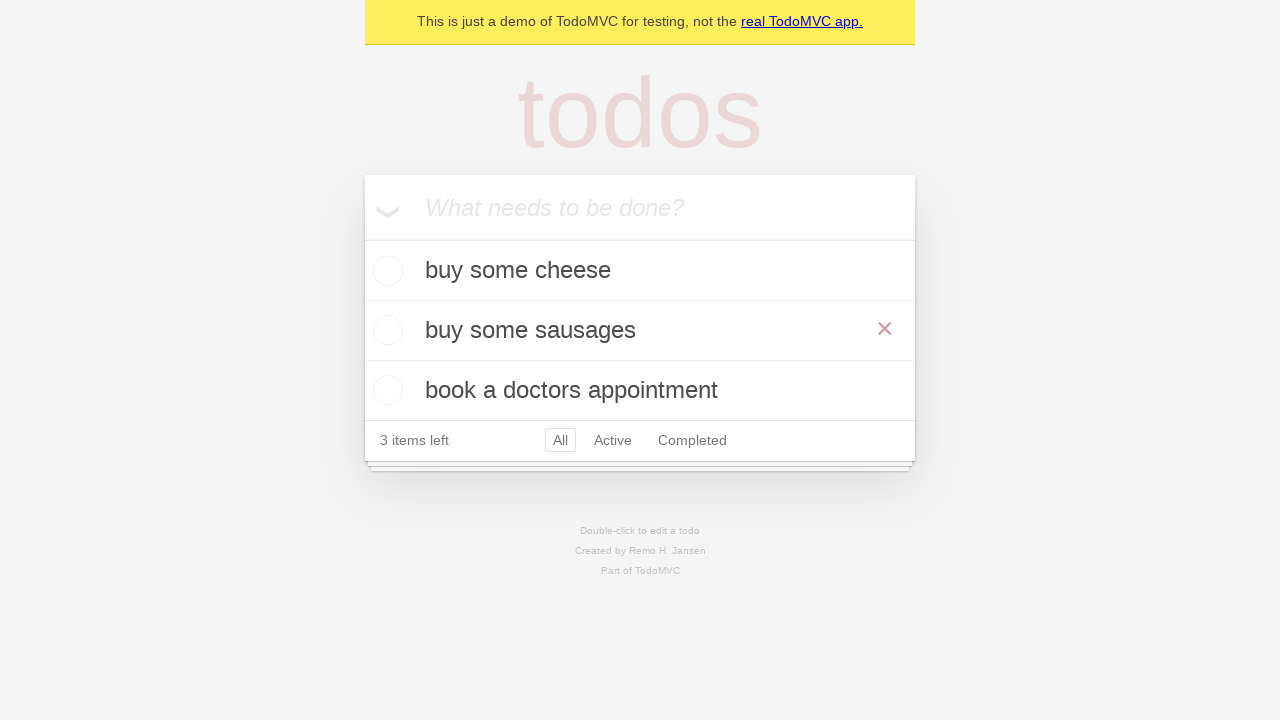